Tests JavaScript alert and confirm dialogs by clicking alert and confirm buttons

Starting URL: https://rahulshettyacademy.com/AutomationPractice/

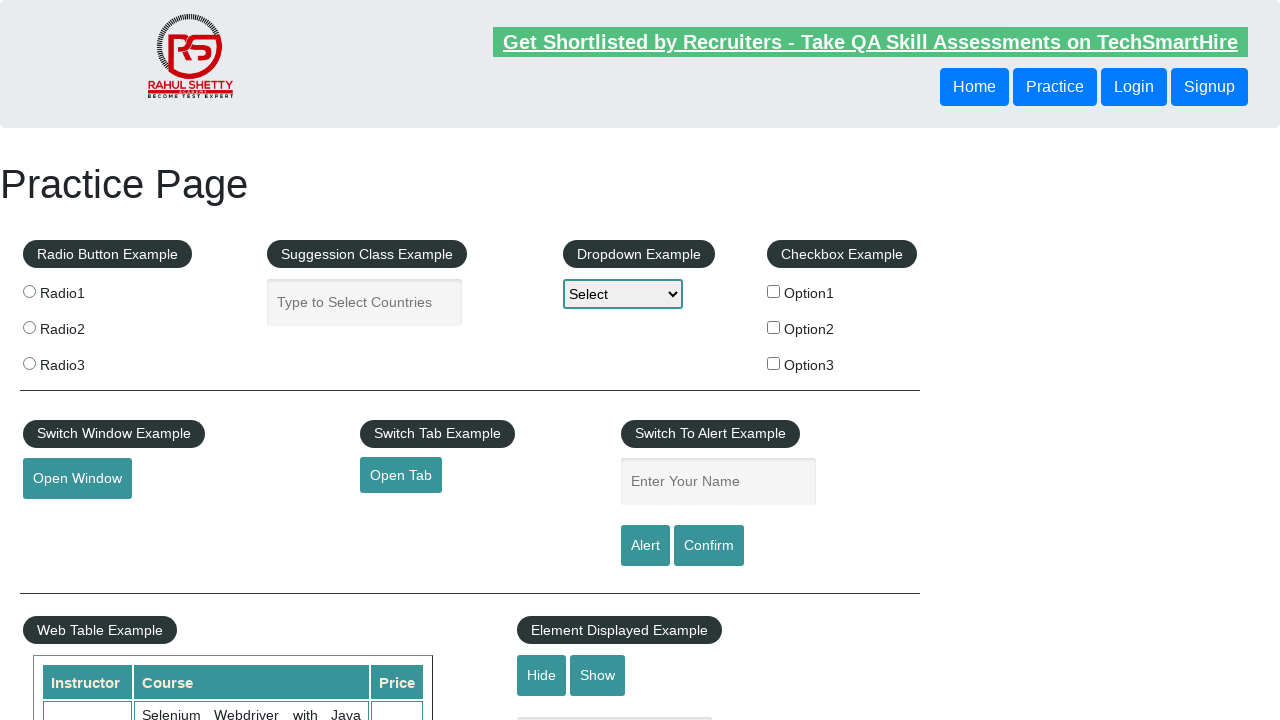

Set up dialog handler to accept all alerts and confirms
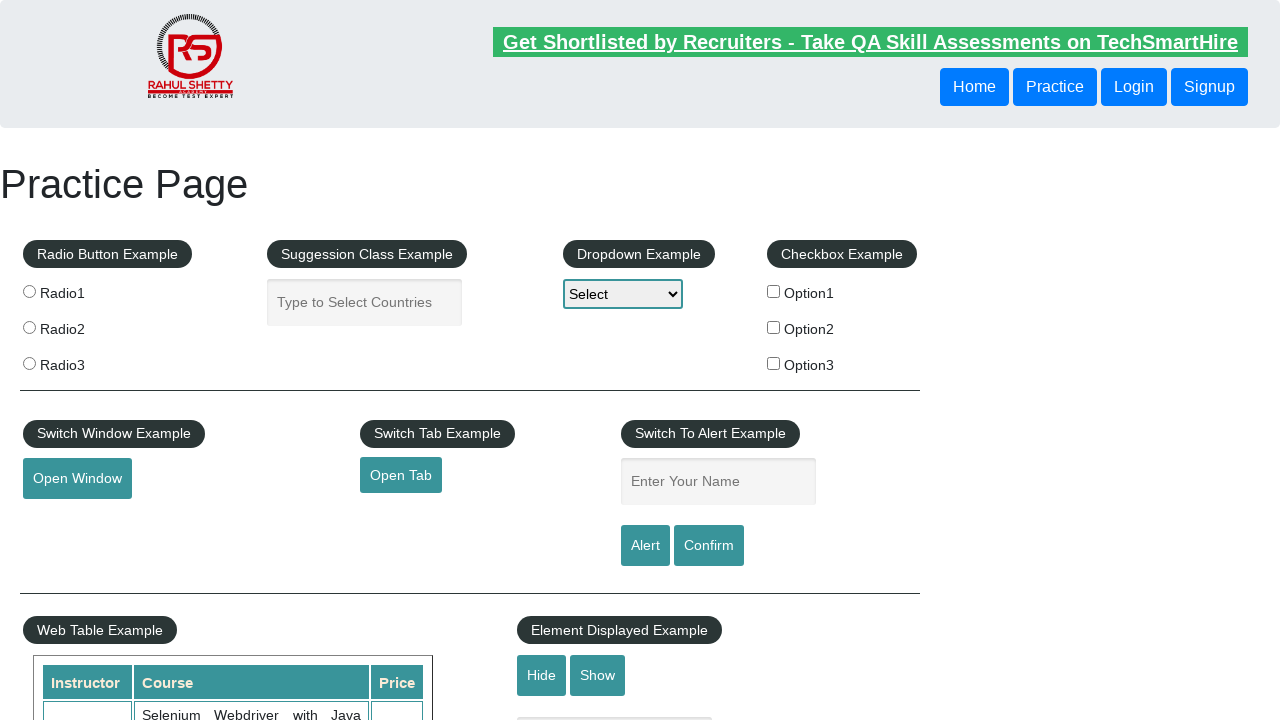

Clicked alert button at (645, 546) on #alertbtn
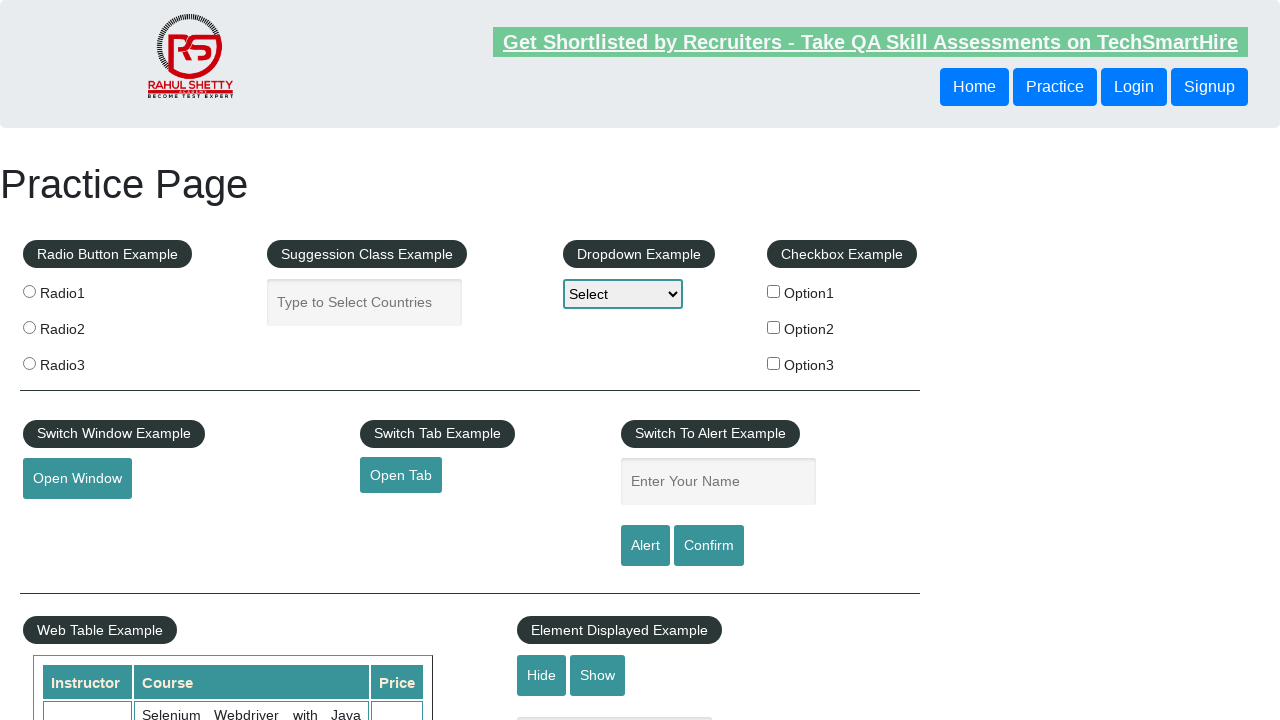

Clicked confirm button at (709, 546) on [value='Confirm']
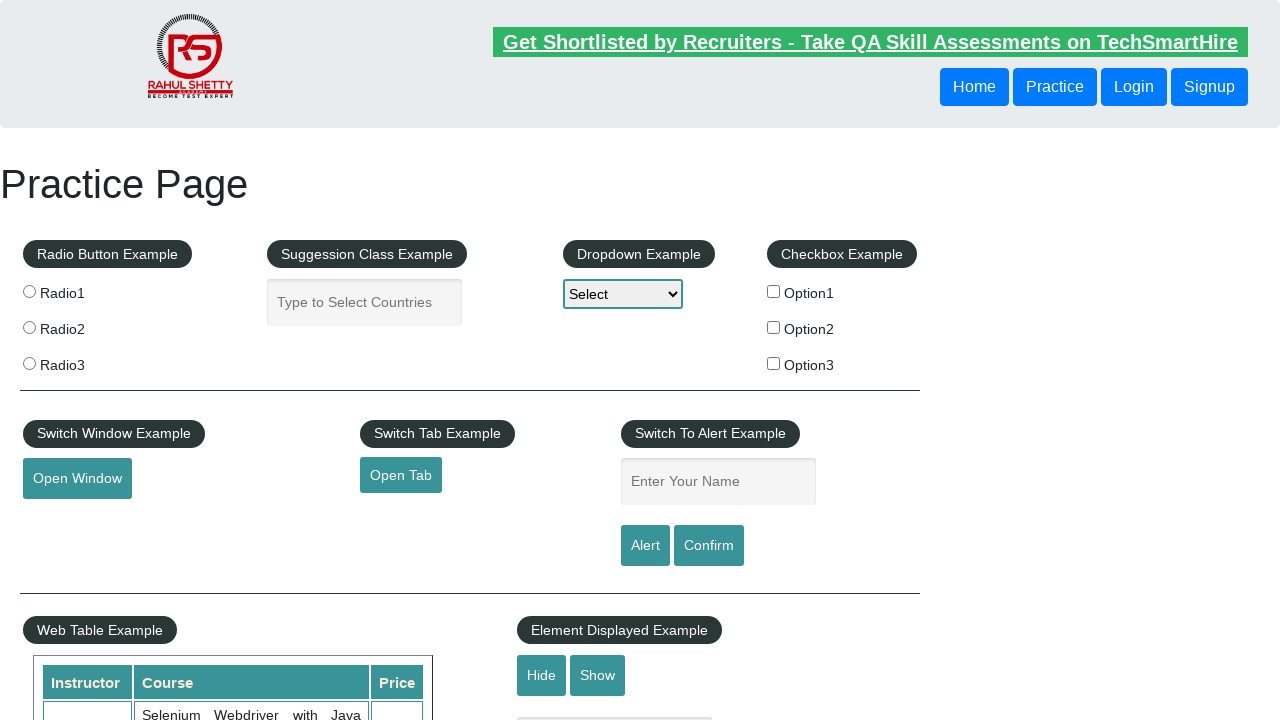

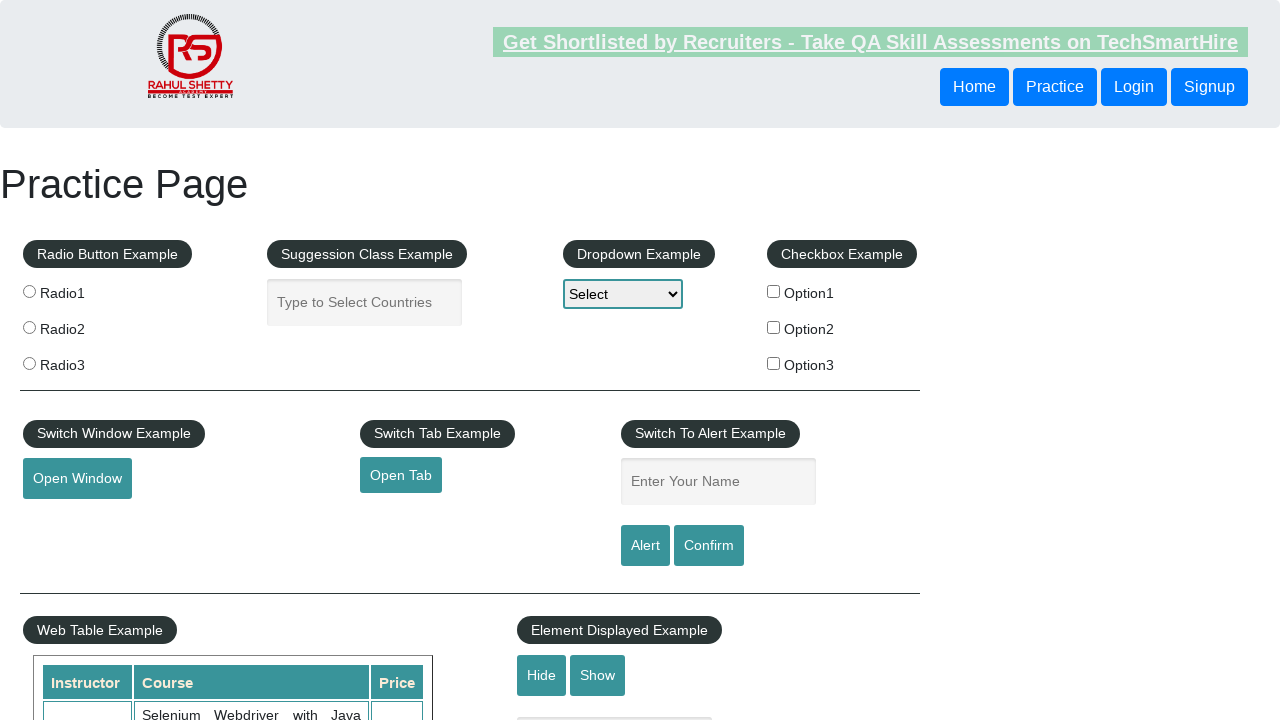